Tests triggering input events on a range slider by filling its value.

Starting URL: https://example.cypress.io/commands/actions

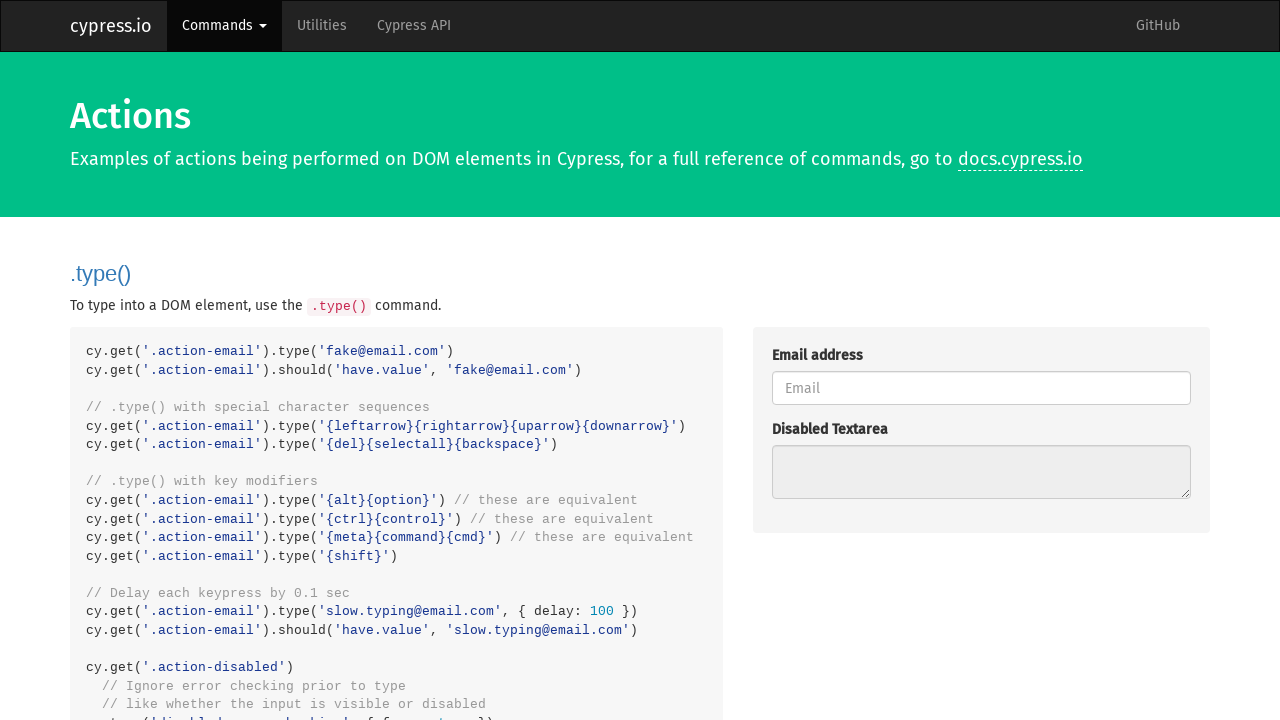

Filled range slider input with value '25' to trigger input event on .trigger-input-range
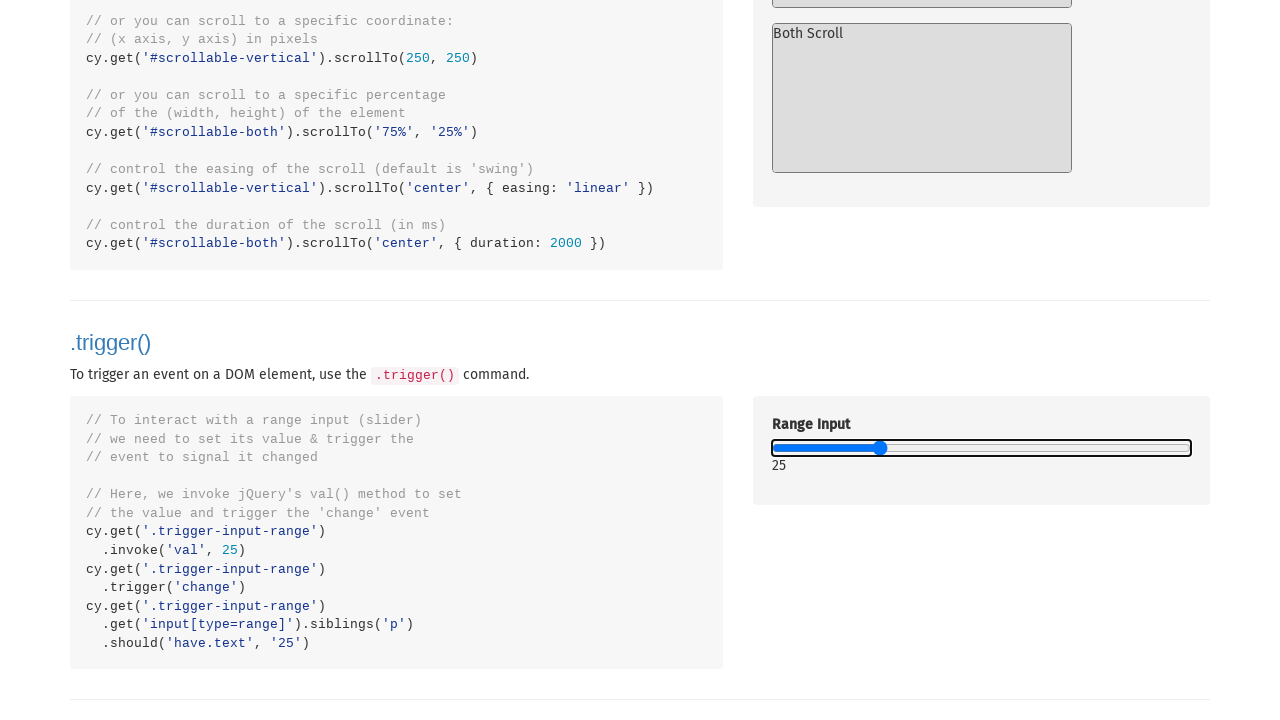

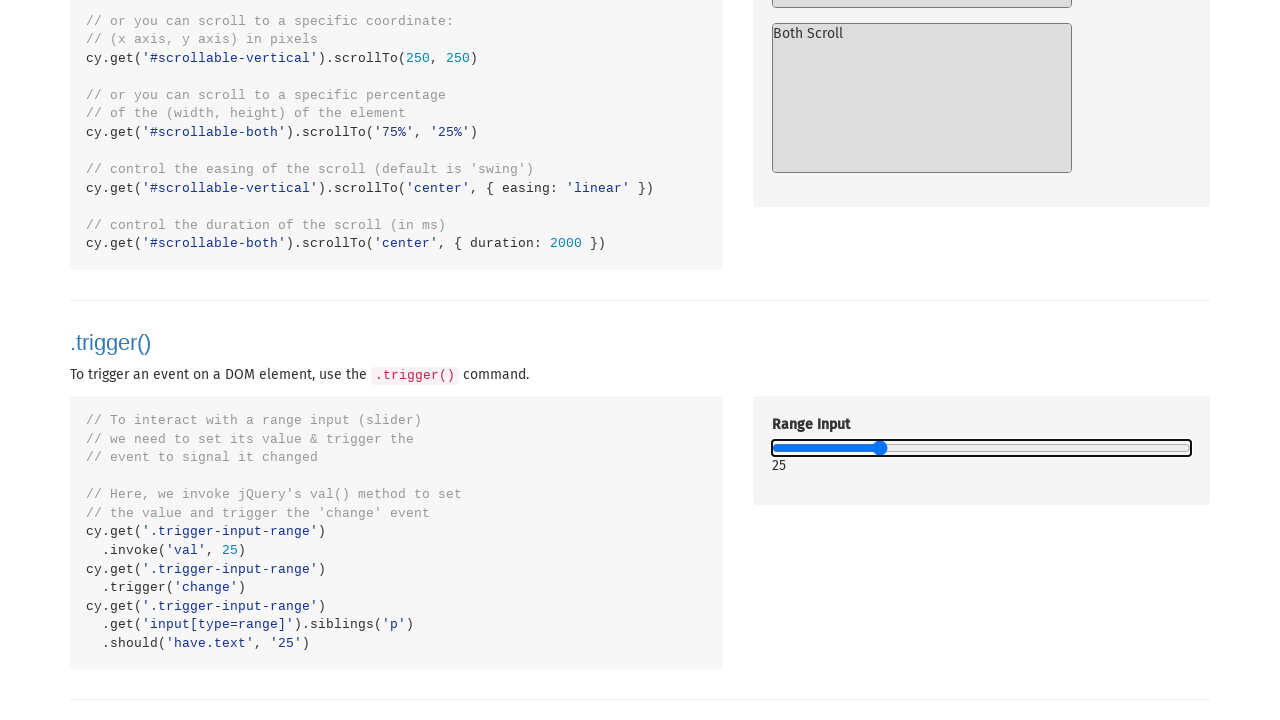